Tests browser navigation methods by clicking a link, navigating back, navigating forward, and refreshing the page on the automationtesting.in website.

Starting URL: http://automationtesting.in/

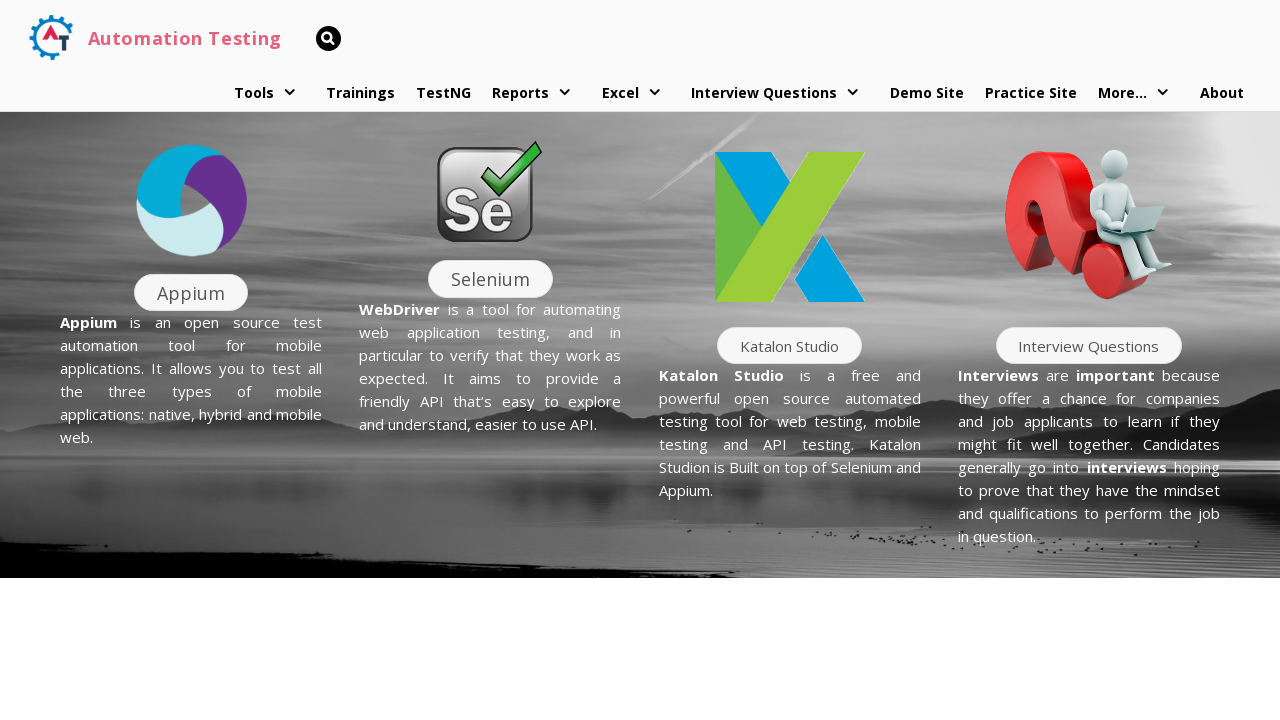

Clicked on TestNG link at (444, 93) on text=TestNG
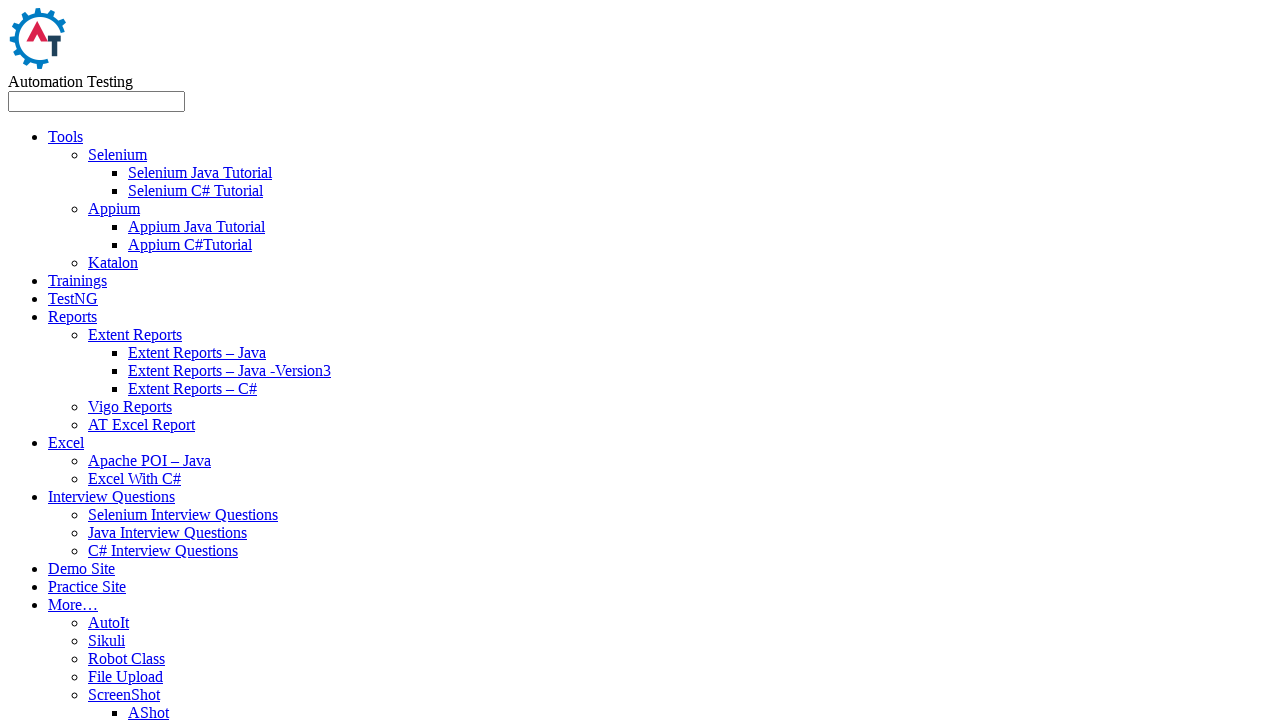

TestNG page loaded
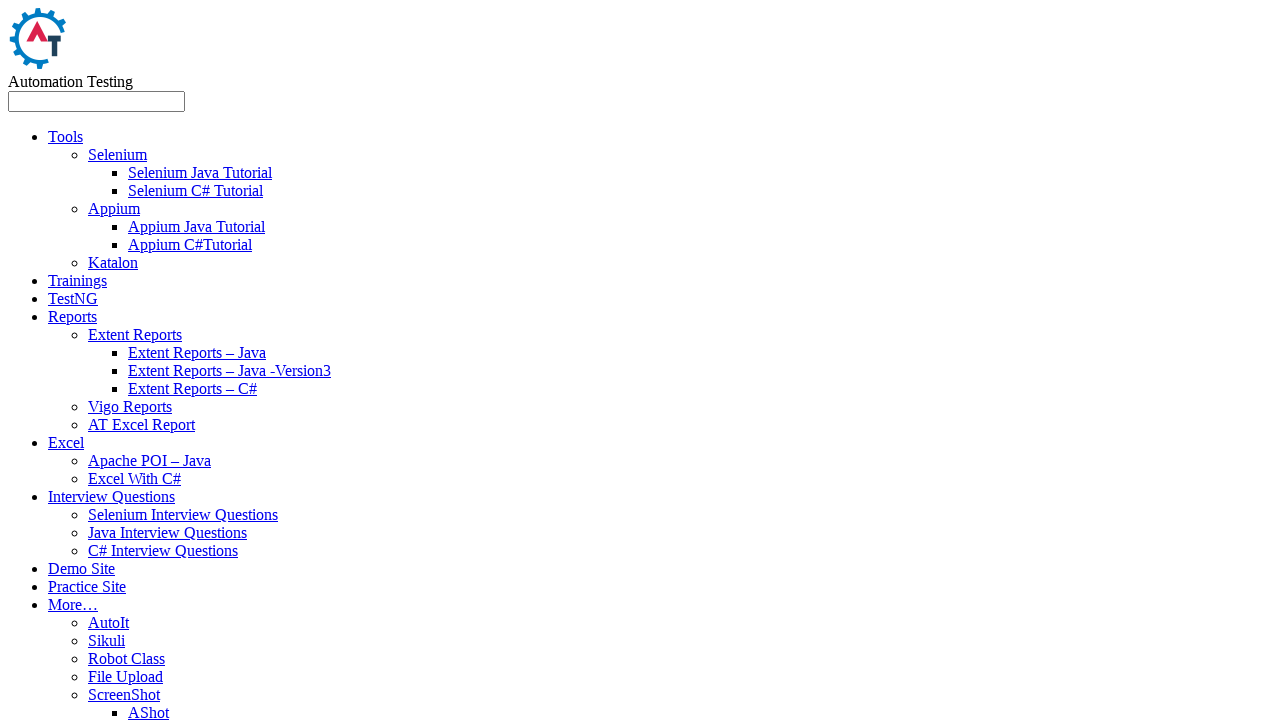

Navigated back to previous page
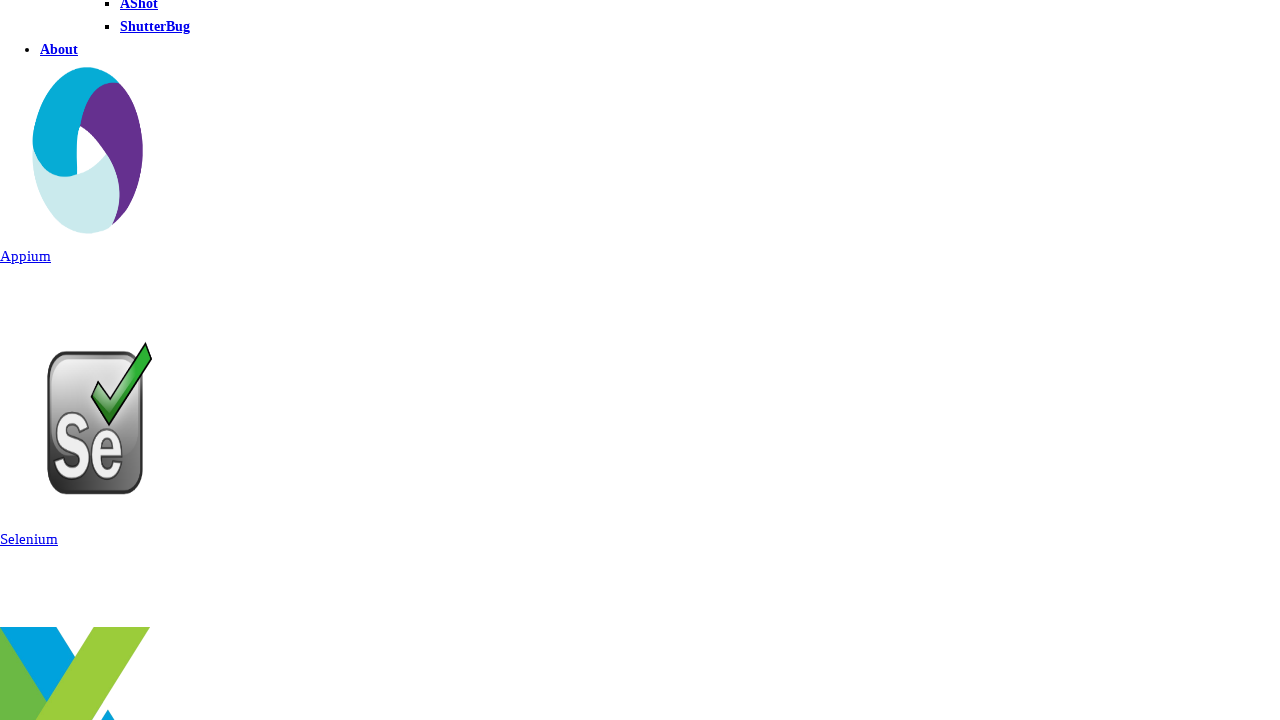

Previous page loaded
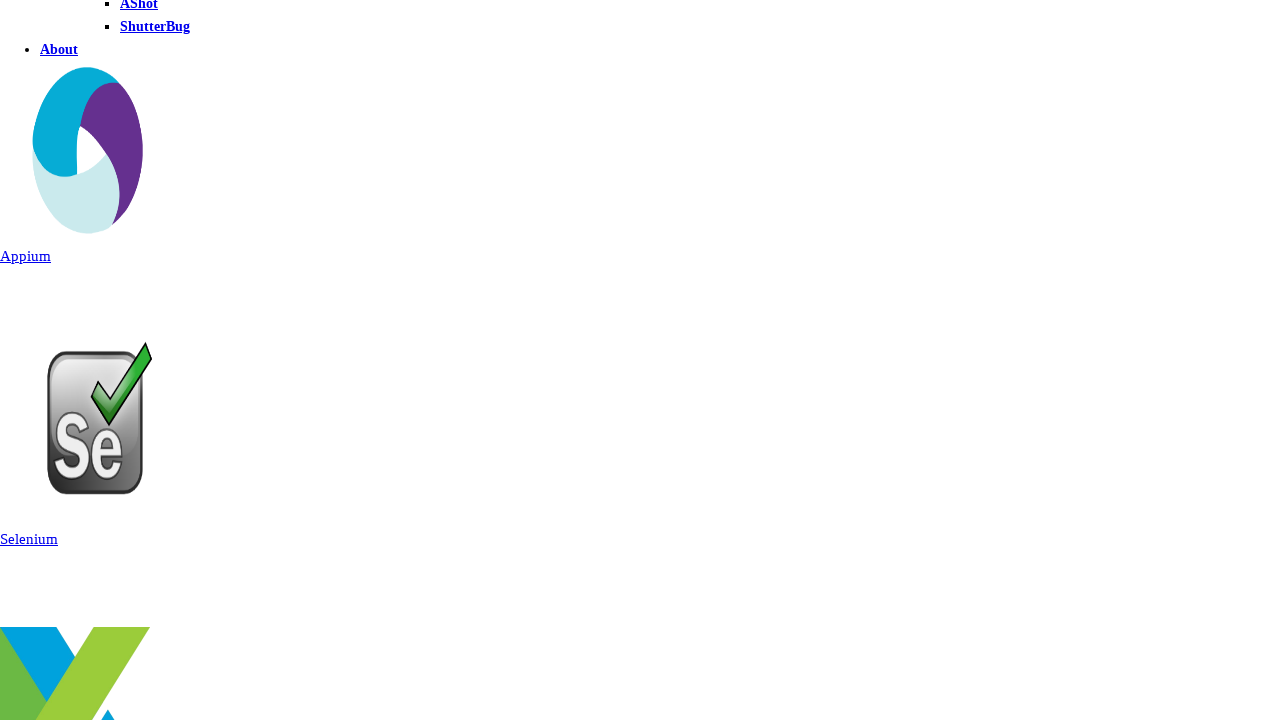

Navigated forward to TestNG page
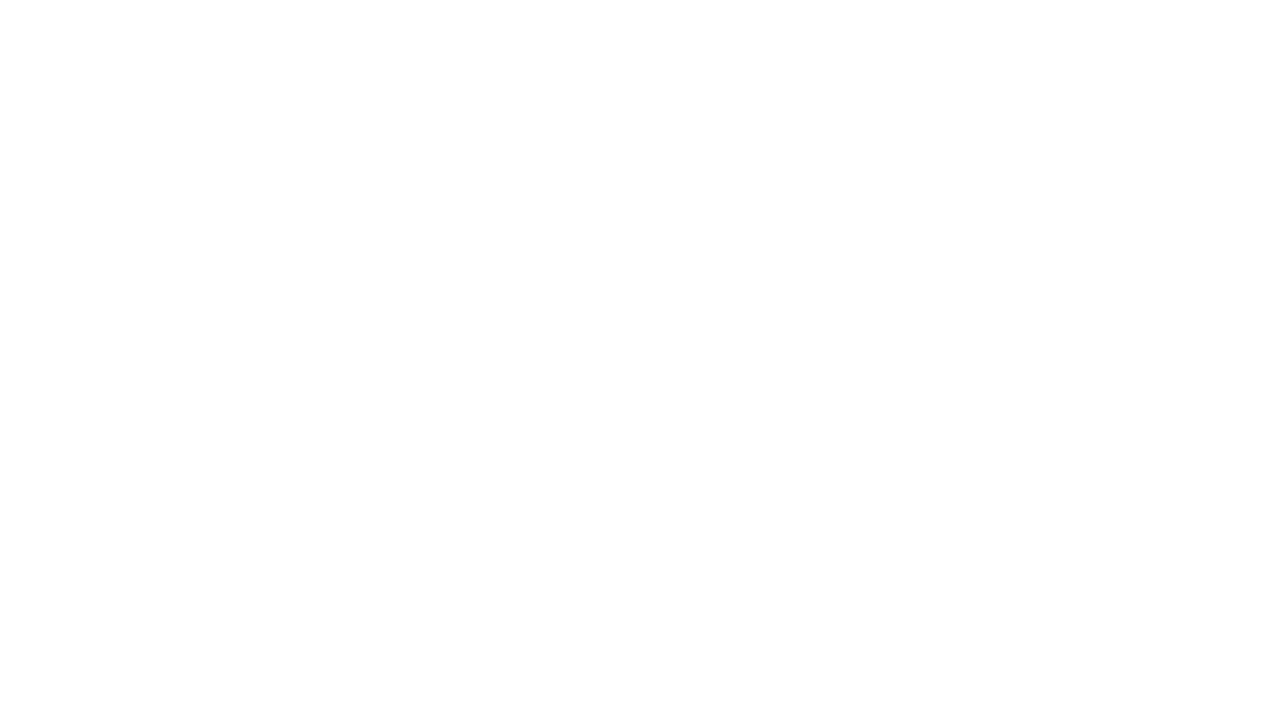

TestNG page loaded after forward navigation
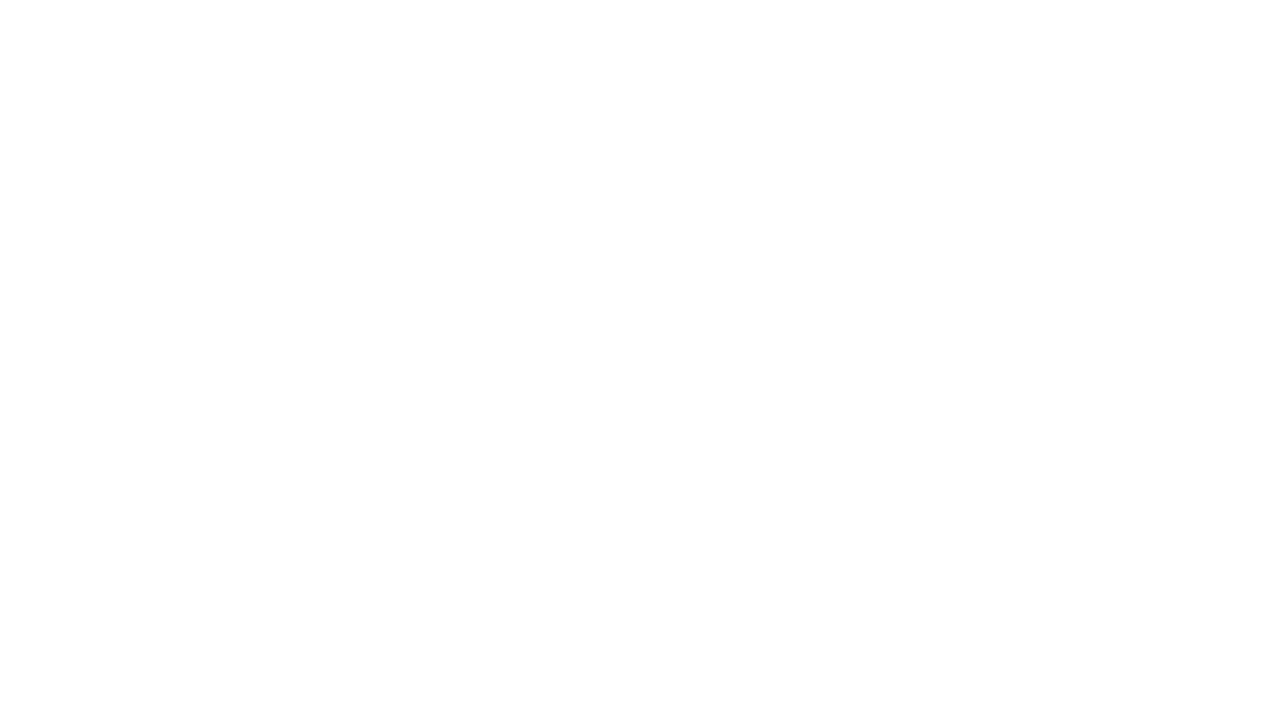

Refreshed the page
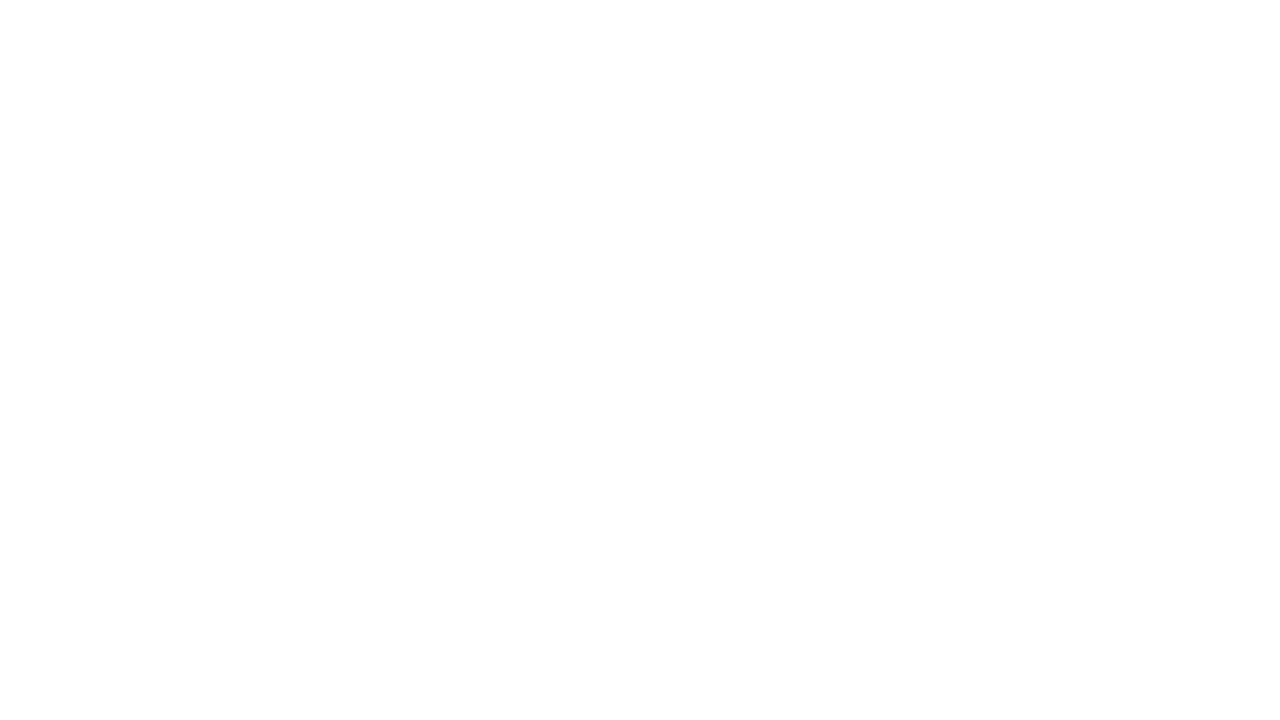

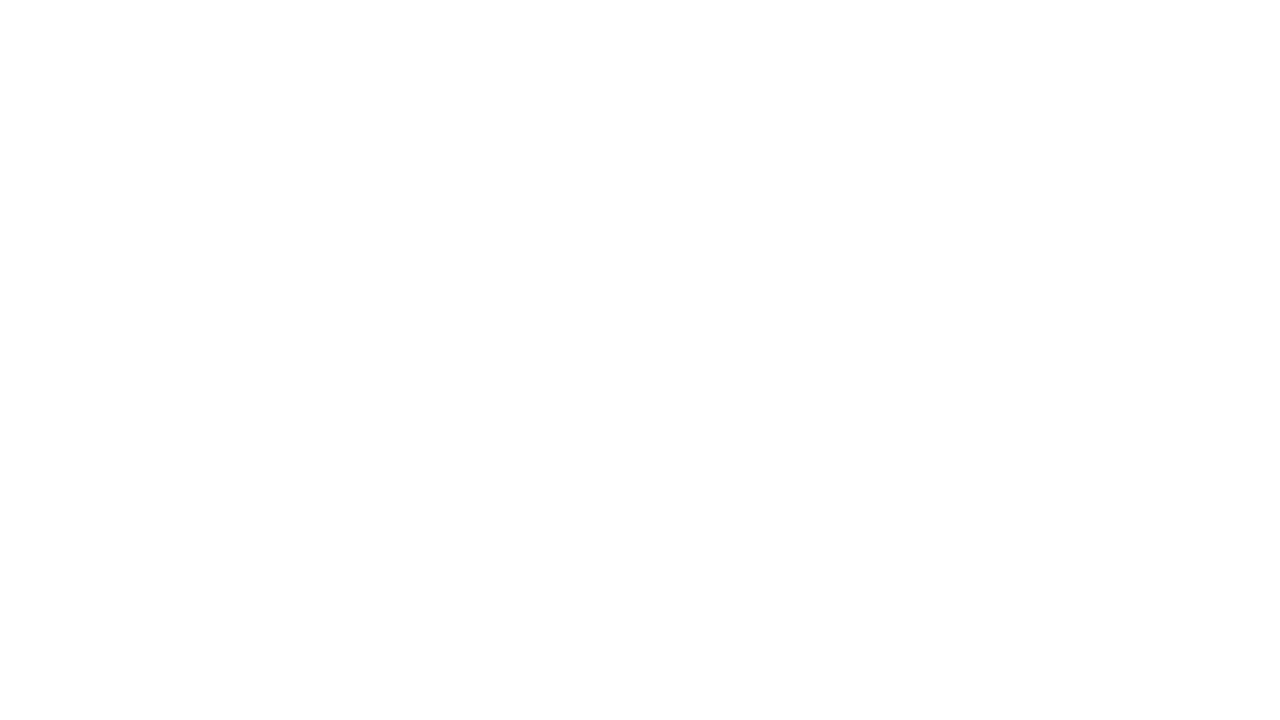